Tests jQuery UI datepicker functionality by switching to iframe, clicking the datepicker field, and selecting a month from the dropdown

Starting URL: https://jqueryui.com/datepicker/#dropdown-month-year

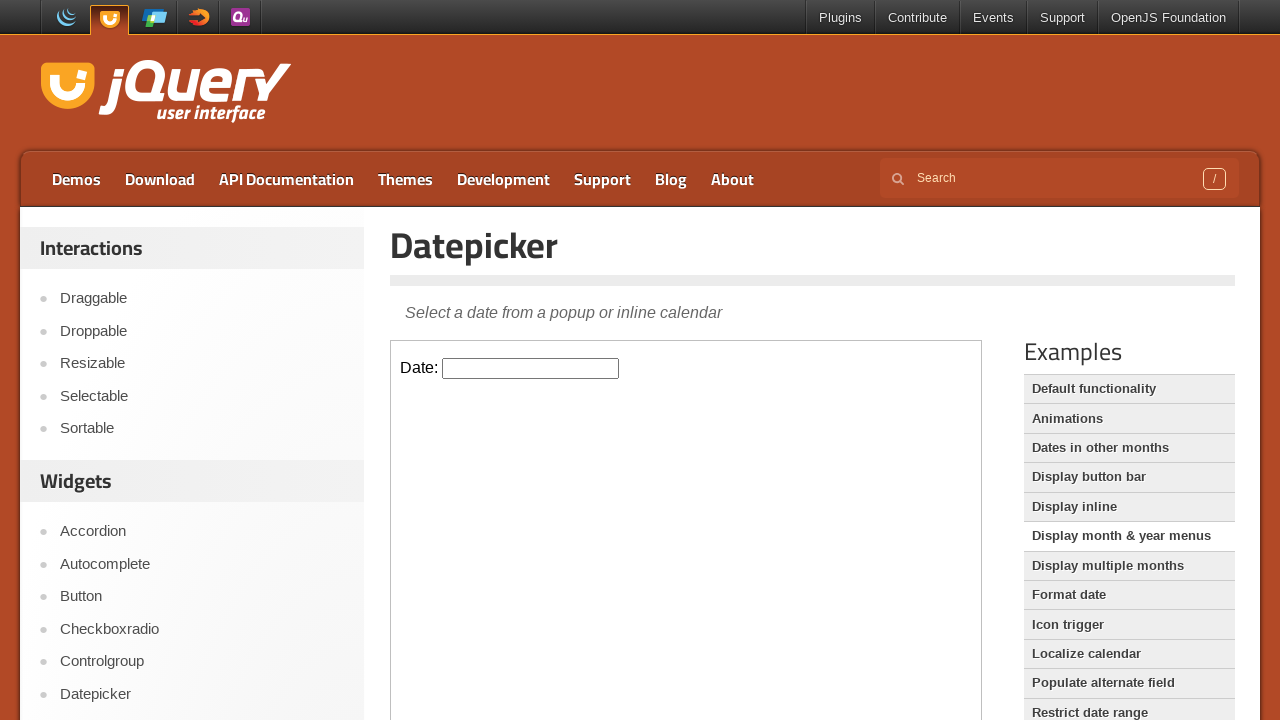

Located iframe containing the datepicker
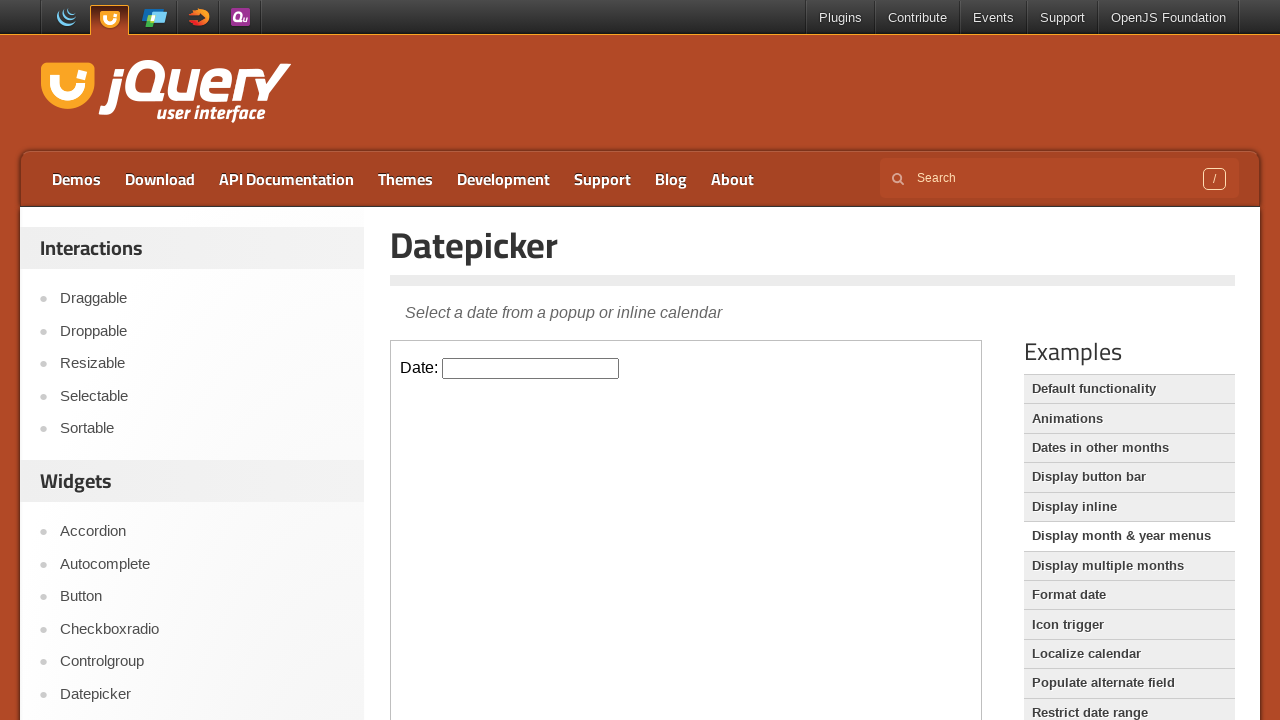

Clicked datepicker input field to open calendar at (531, 368) on xpath=//*[@id='content']/iframe >> internal:control=enter-frame >> xpath=//input
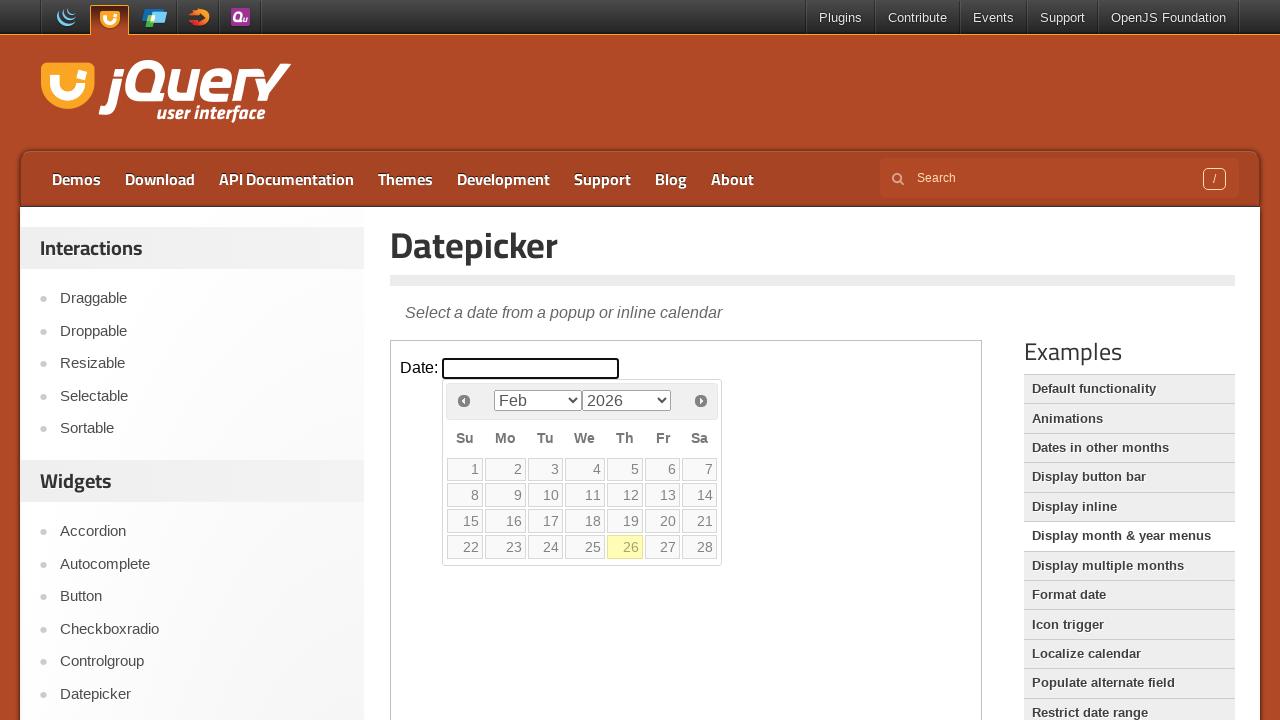

Selected January from month dropdown on xpath=//*[@id='content']/iframe >> internal:control=enter-frame >> xpath=//selec
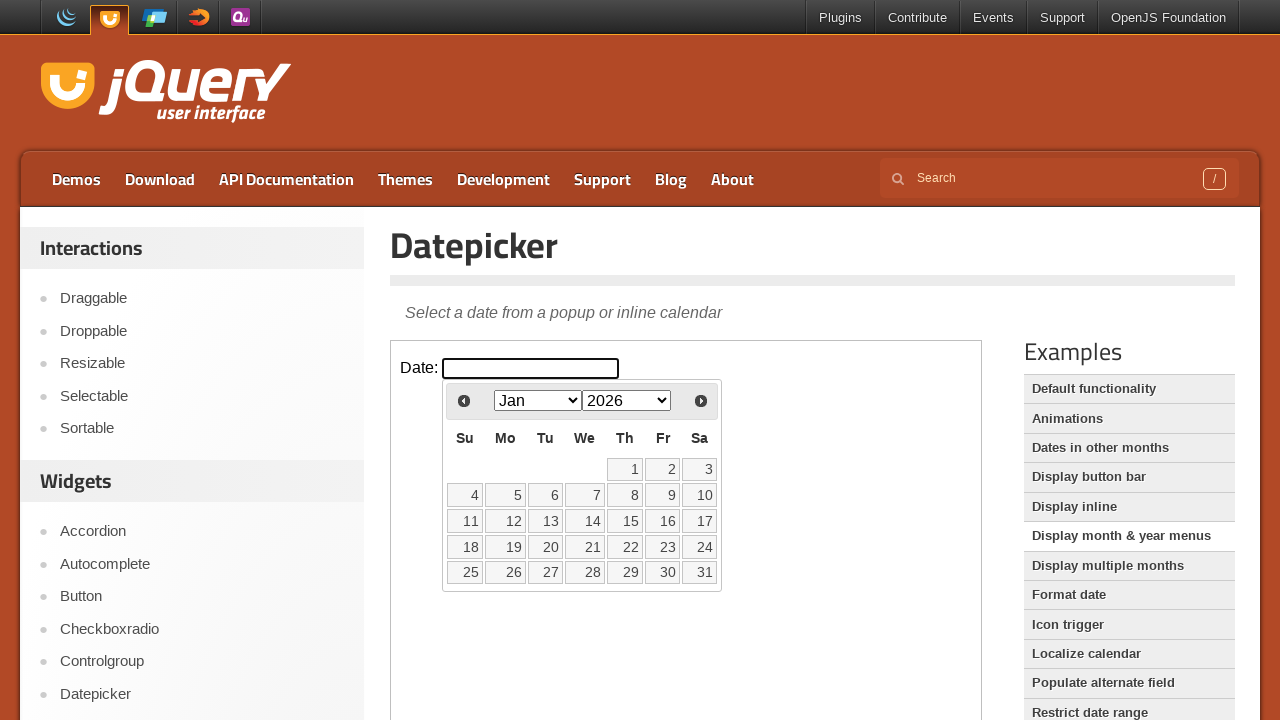

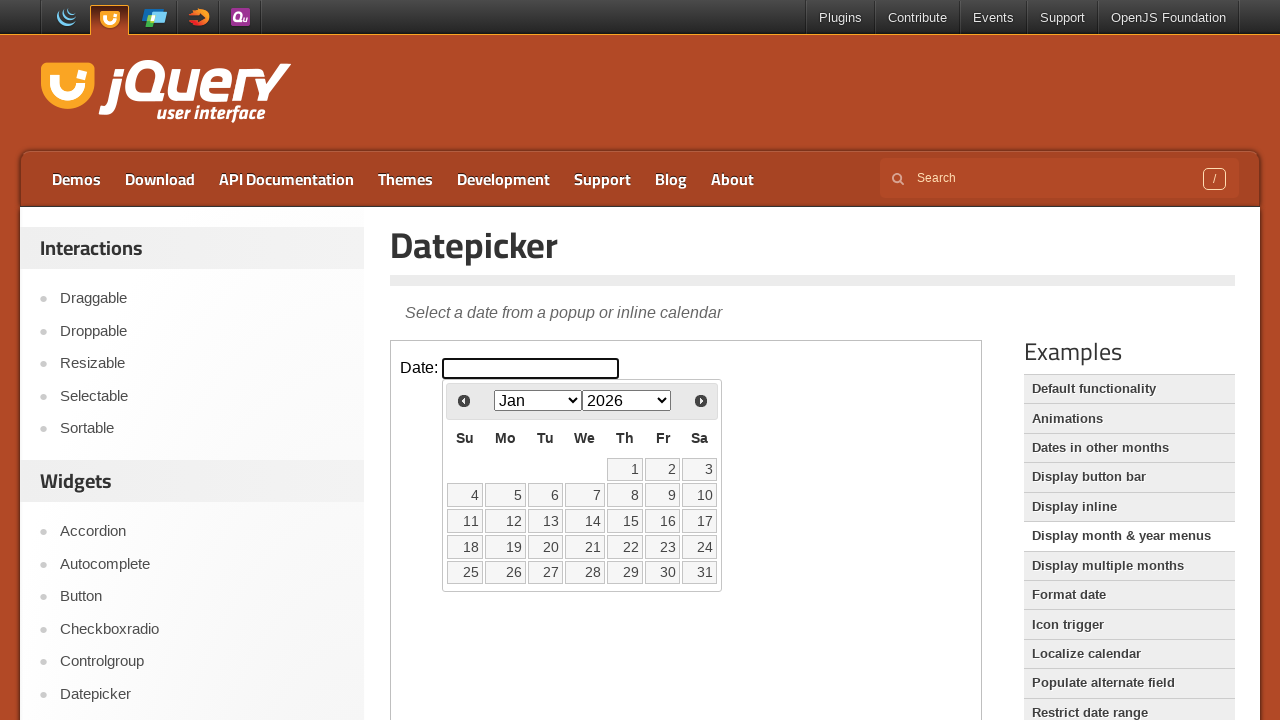